Tests checkbox interactions by checking and unchecking the first checkbox and verifying its state

Starting URL: https://the-internet.herokuapp.com/checkboxes

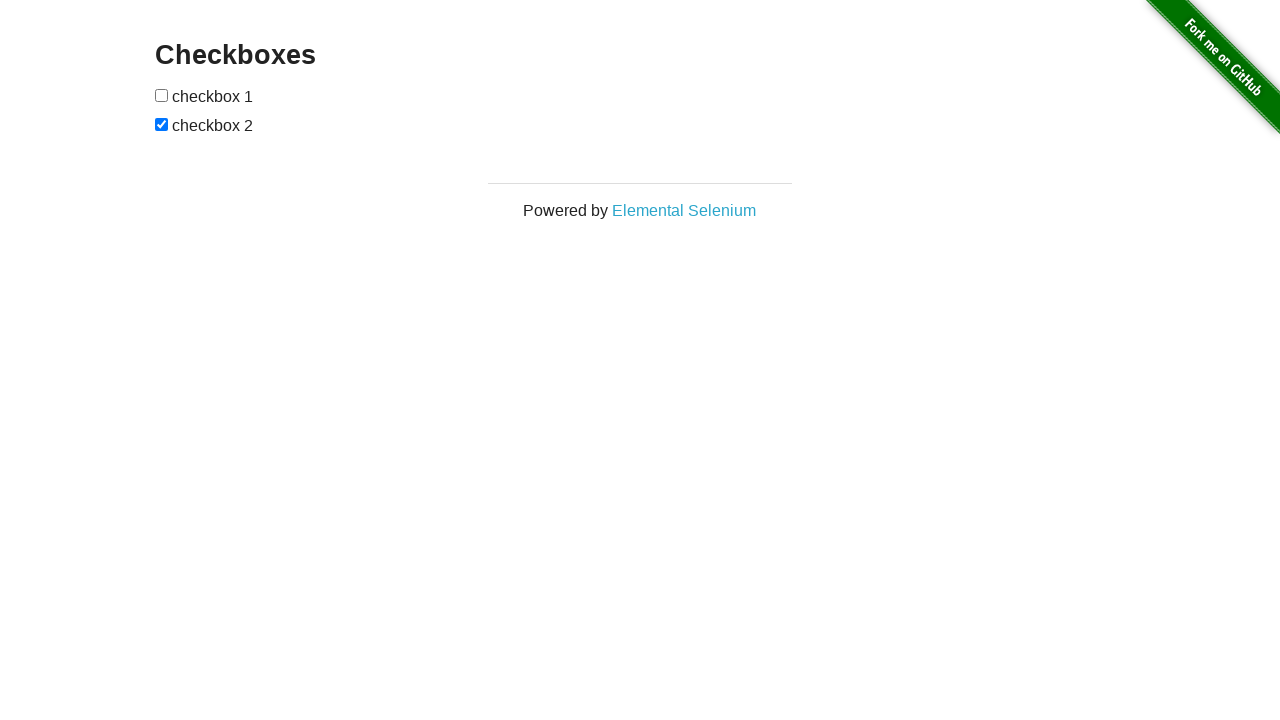

Located the first checkbox element
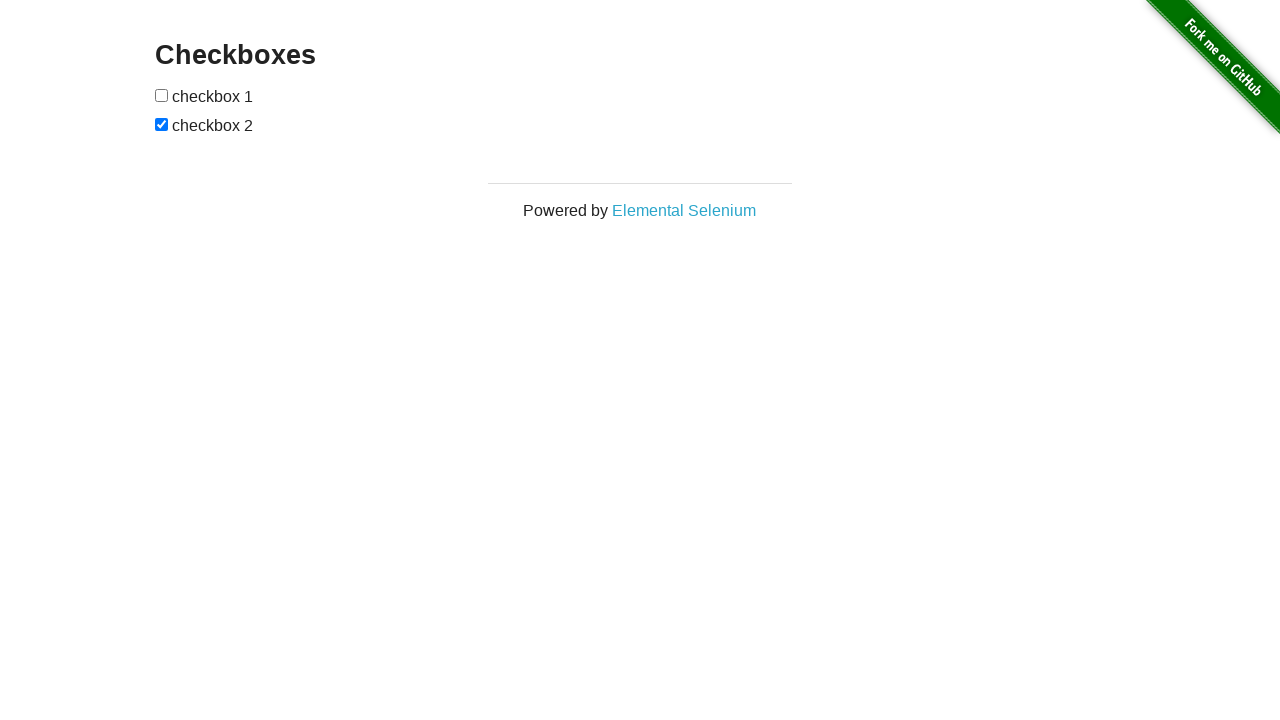

Clicked first checkbox to check it at (162, 95) on input[type='checkbox'] >> nth=0
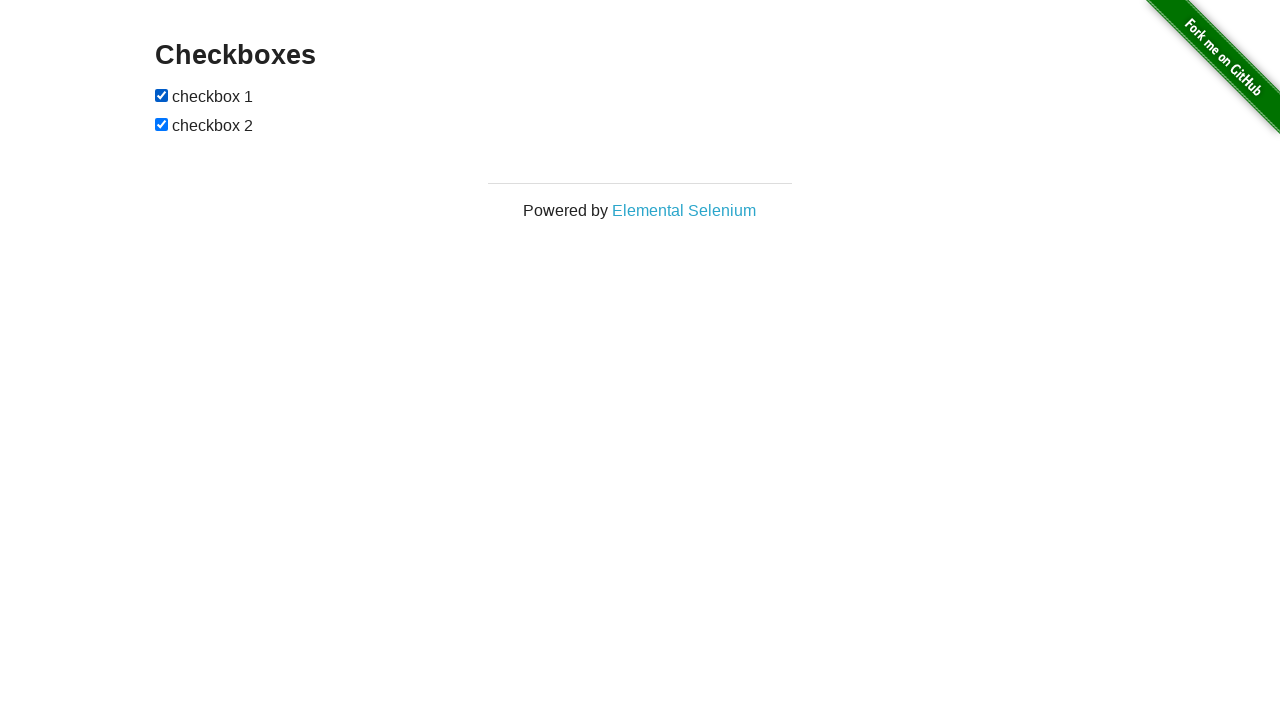

Verified that first checkbox is checked
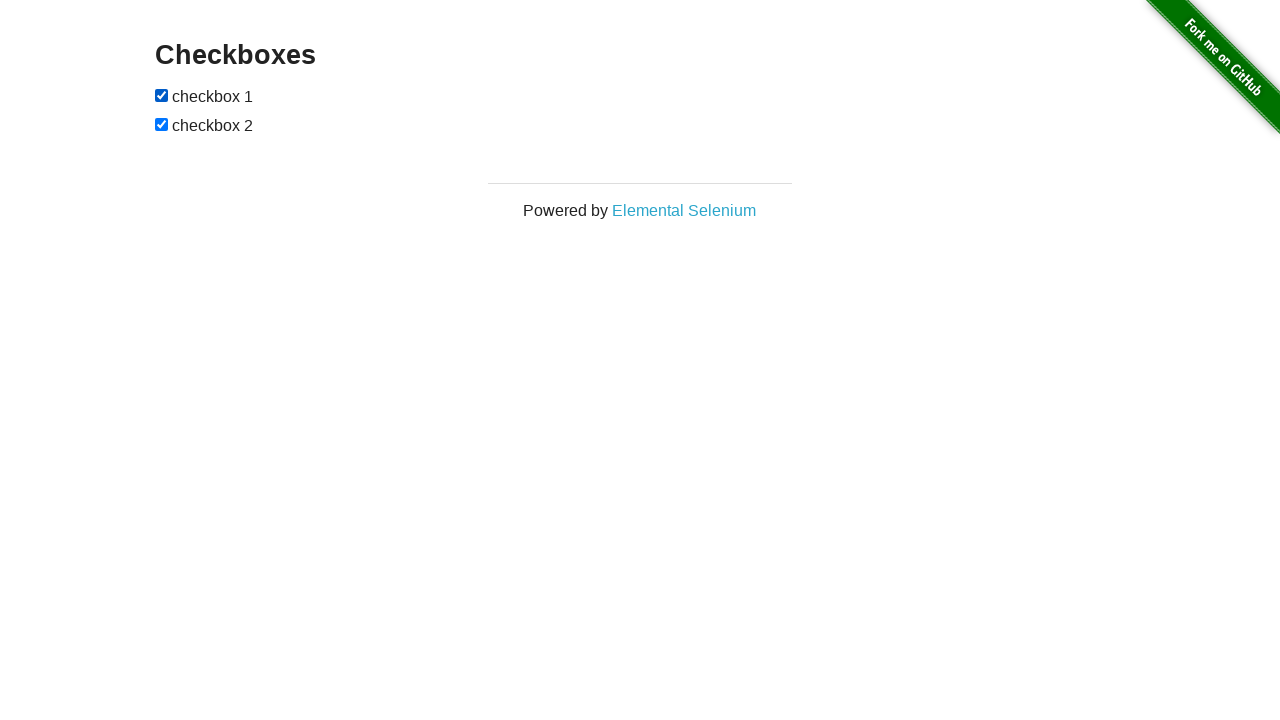

Clicked first checkbox to uncheck it at (162, 95) on input[type='checkbox'] >> nth=0
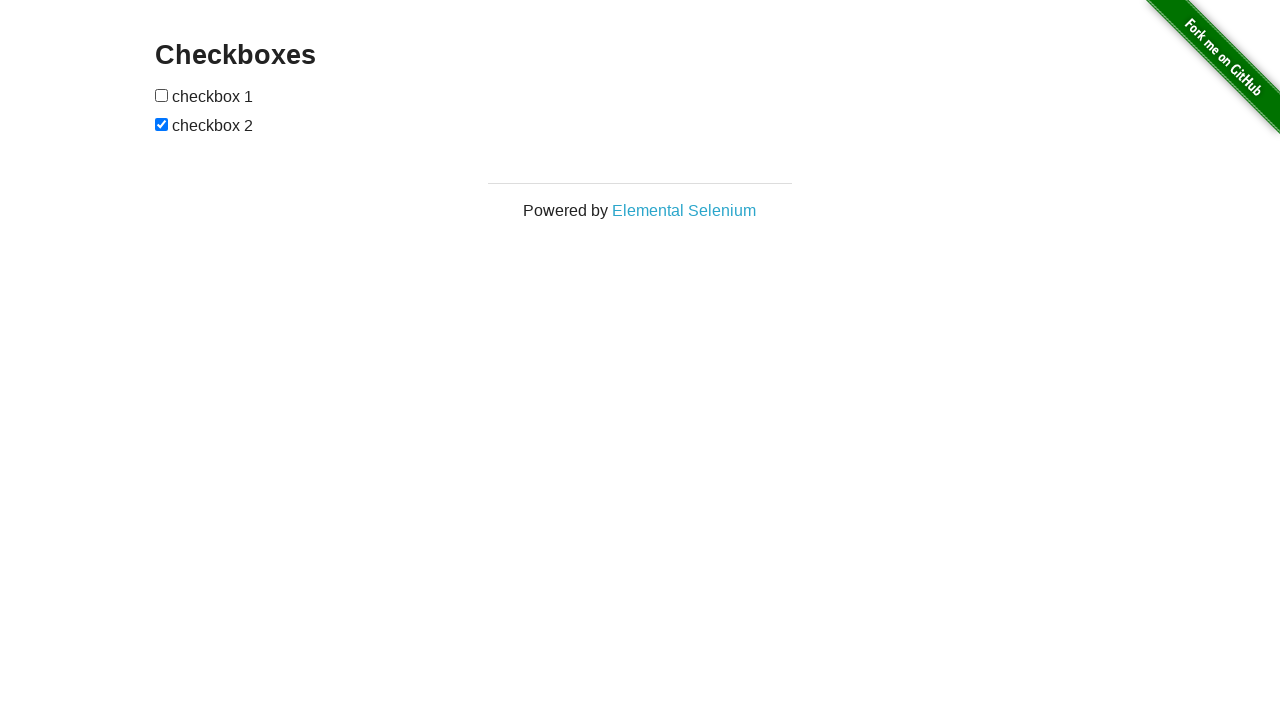

Verified that first checkbox is unchecked
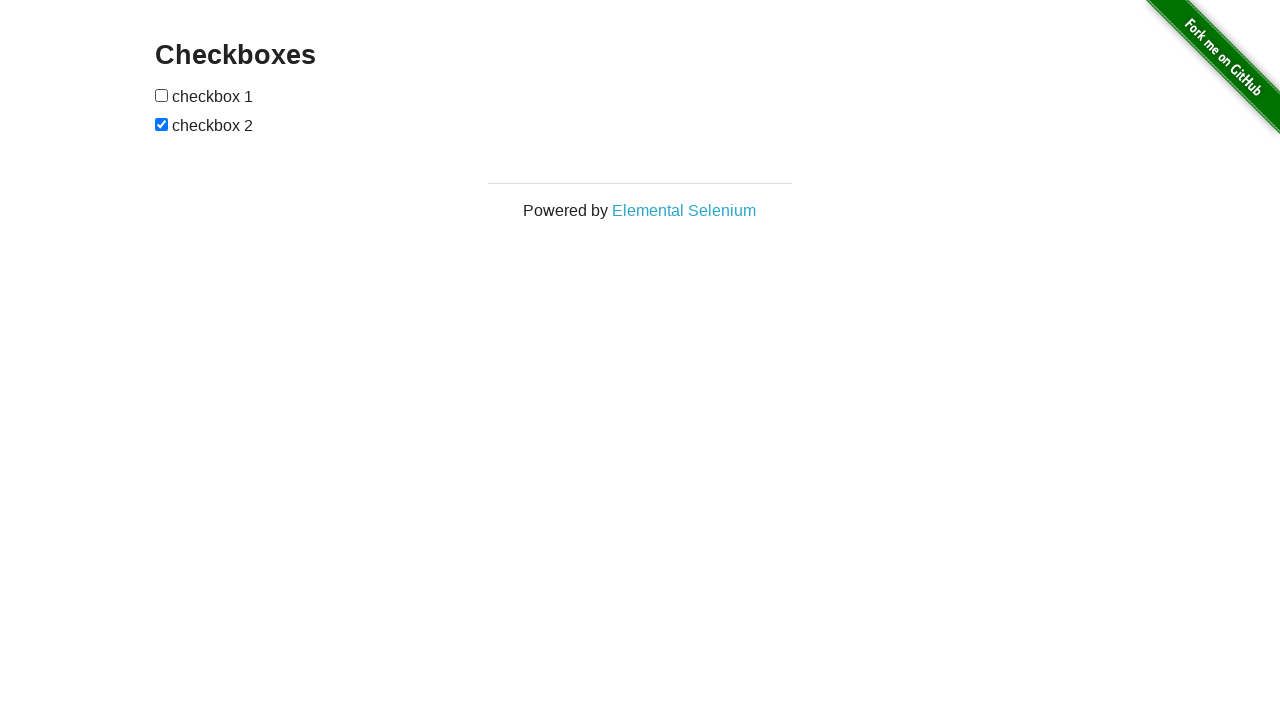

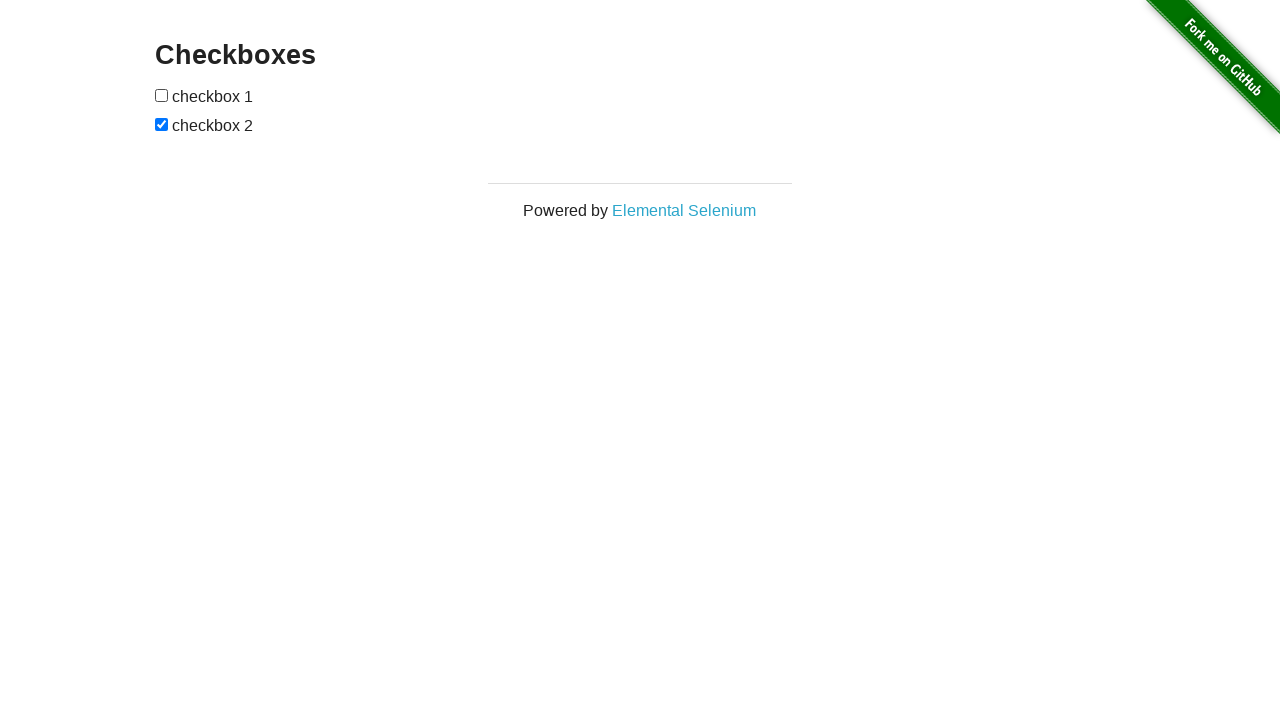